Tests a calculator form by extracting two numbers from the page, calculating their sum, selecting the result from a dropdown menu, and submitting the form

Starting URL: https://suninjuly.github.io/selects2.html

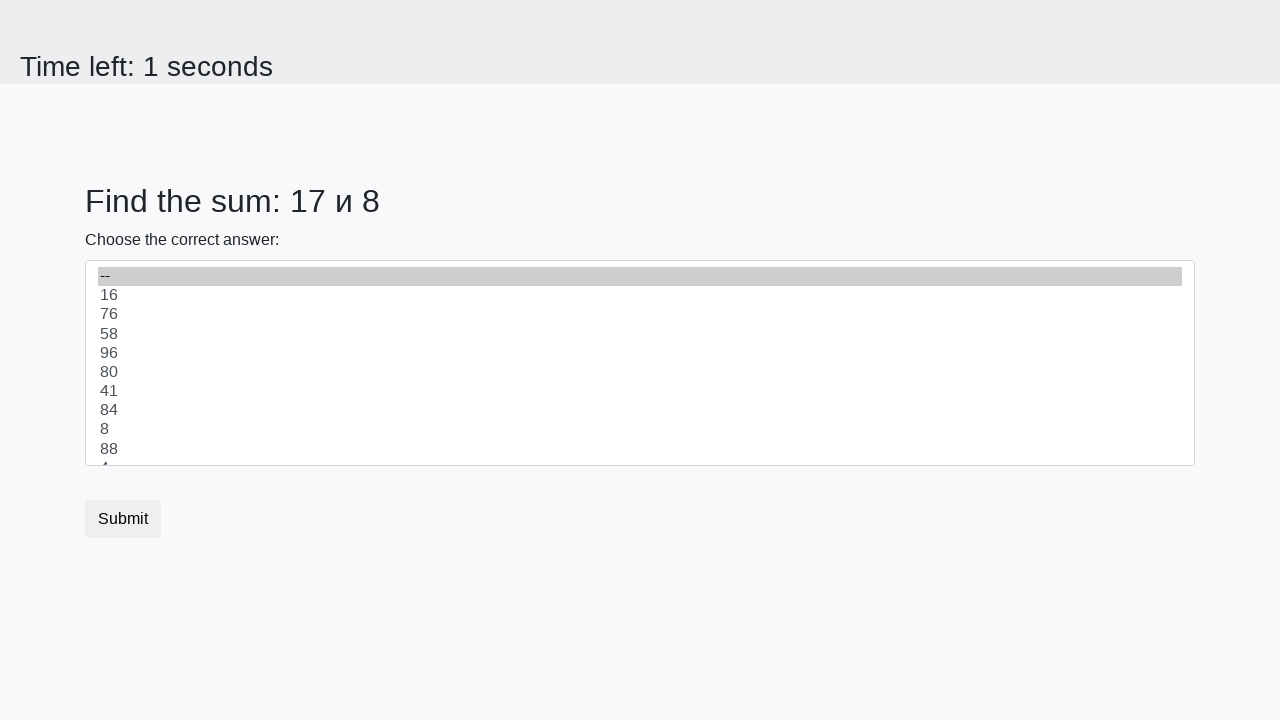

Extracted first number from span#num1
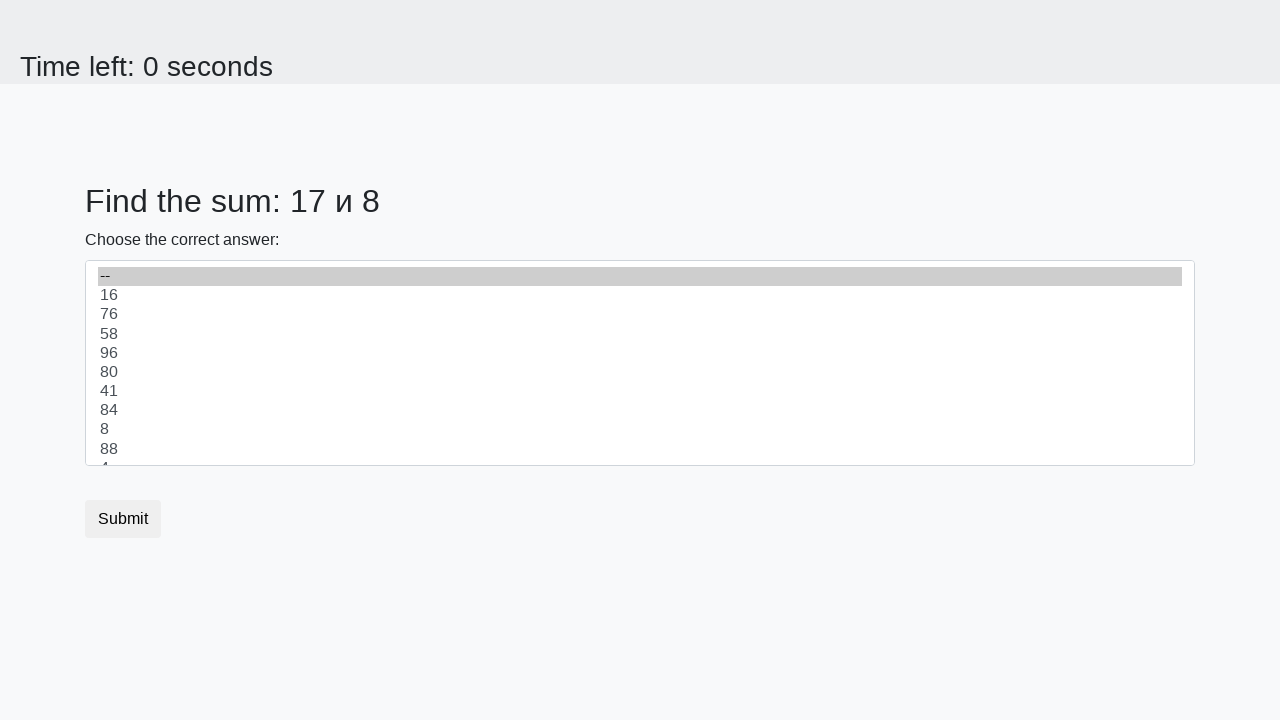

Extracted second number from span#num2
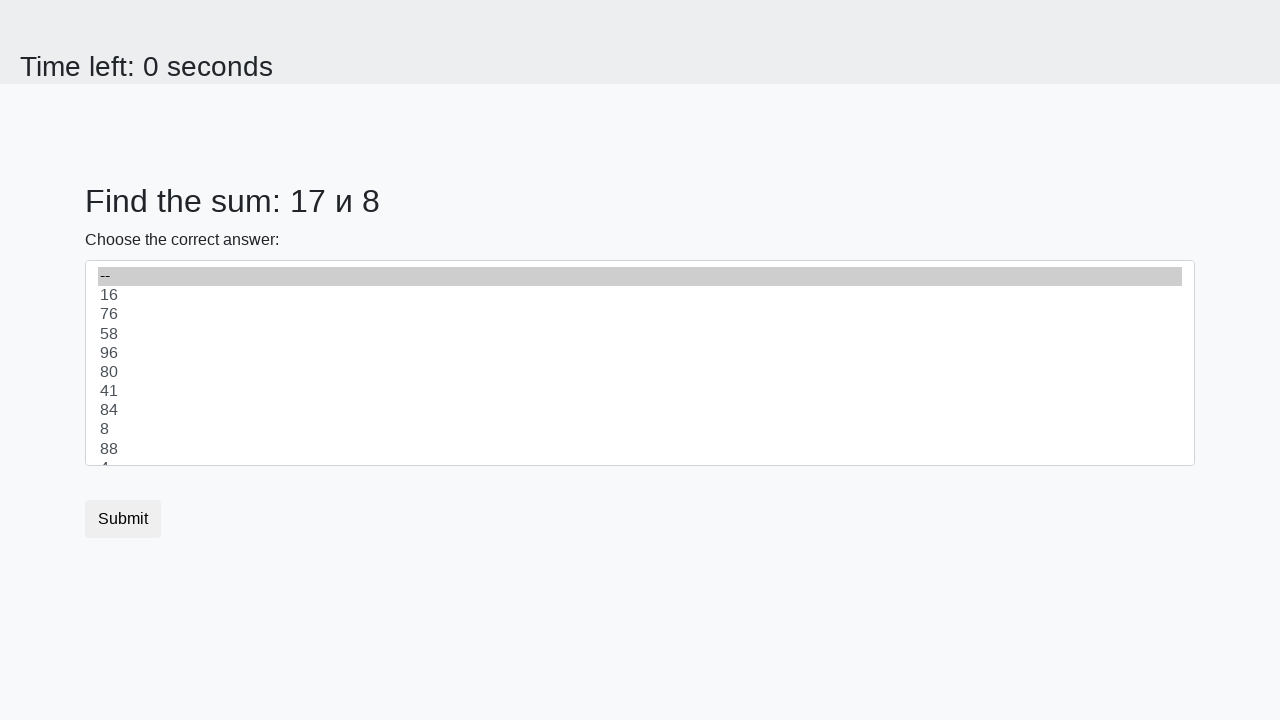

Calculated sum: 17 + 8 = 25
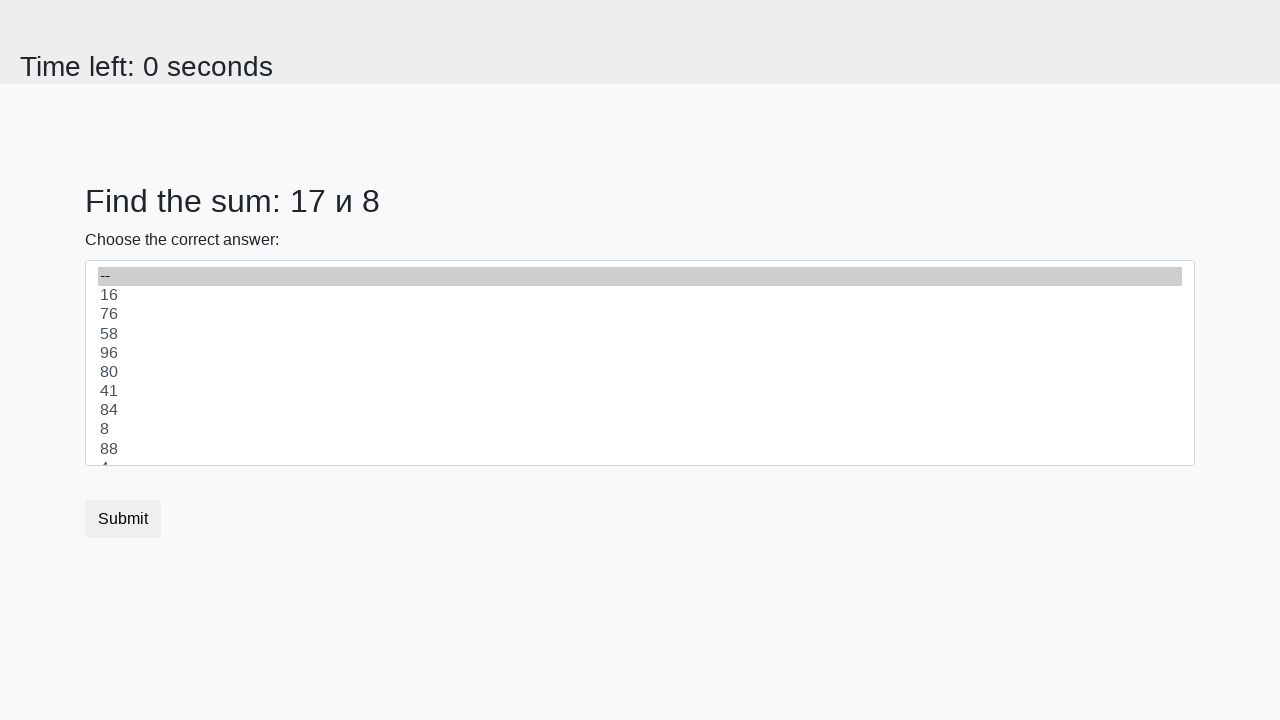

Selected result '25' from dropdown menu on select
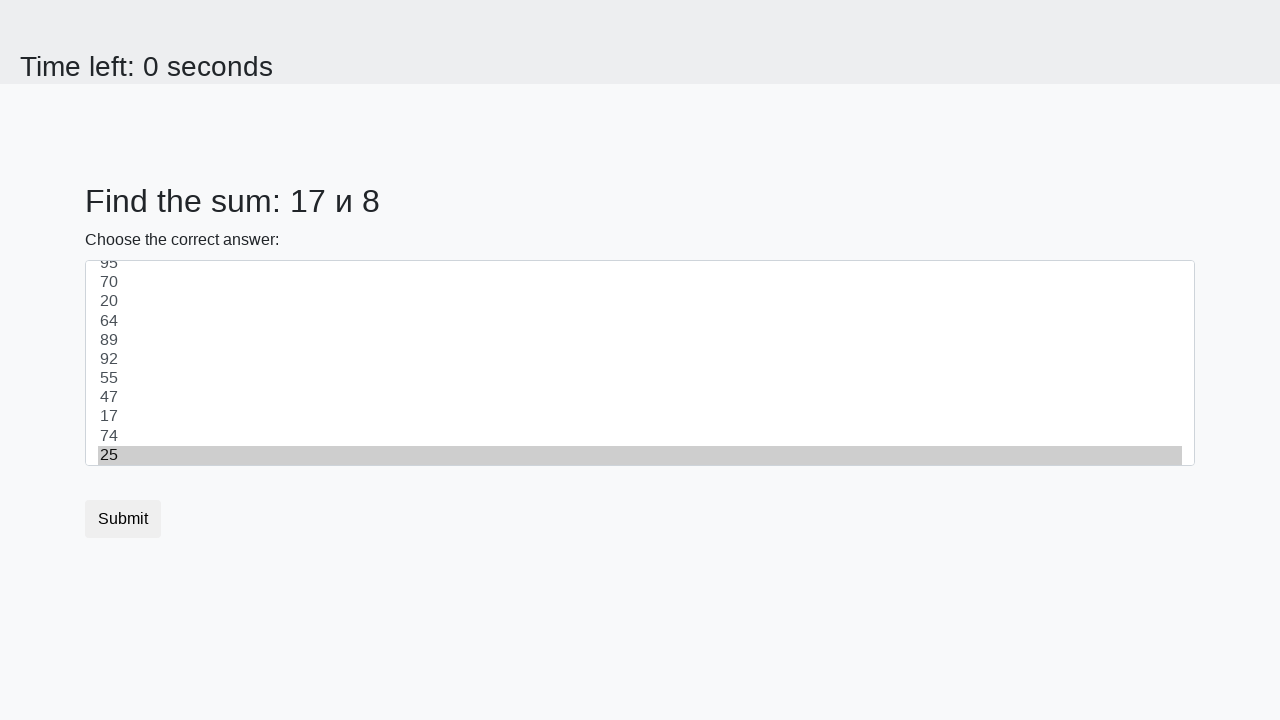

Clicked Submit button to submit the form at (123, 519) on button:text('Submit')
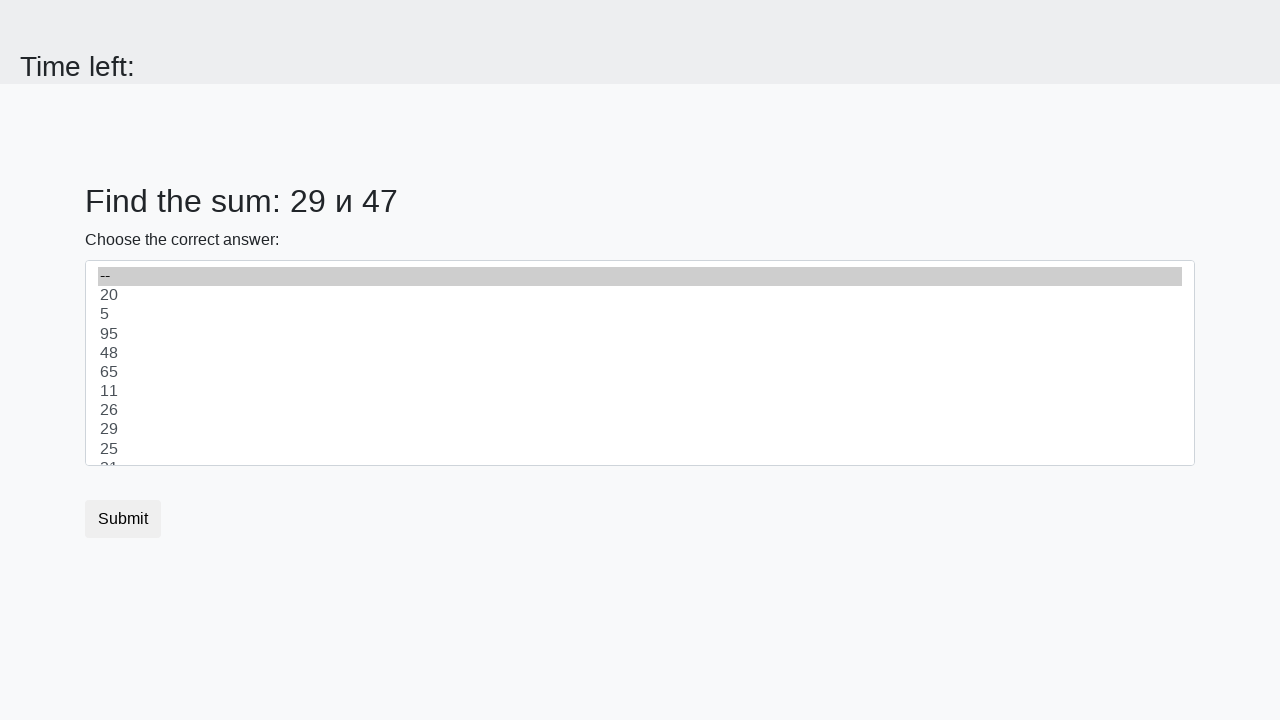

Set up dialog handler to accept alerts
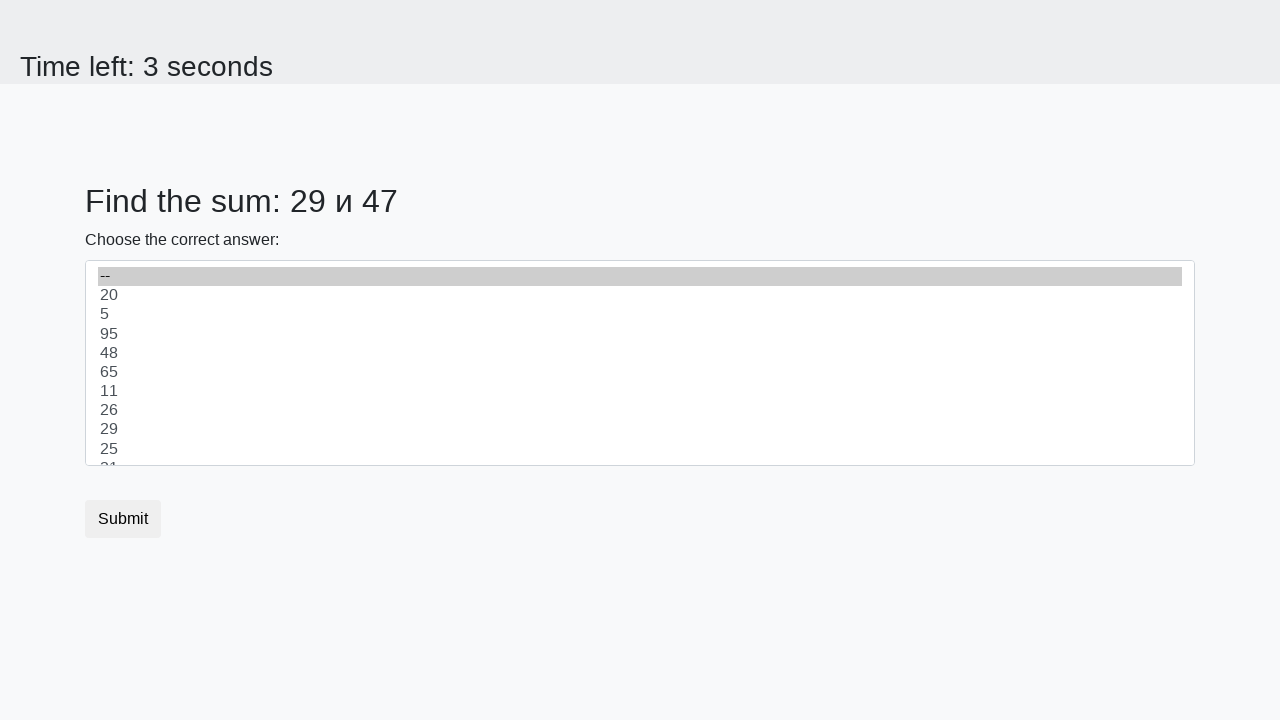

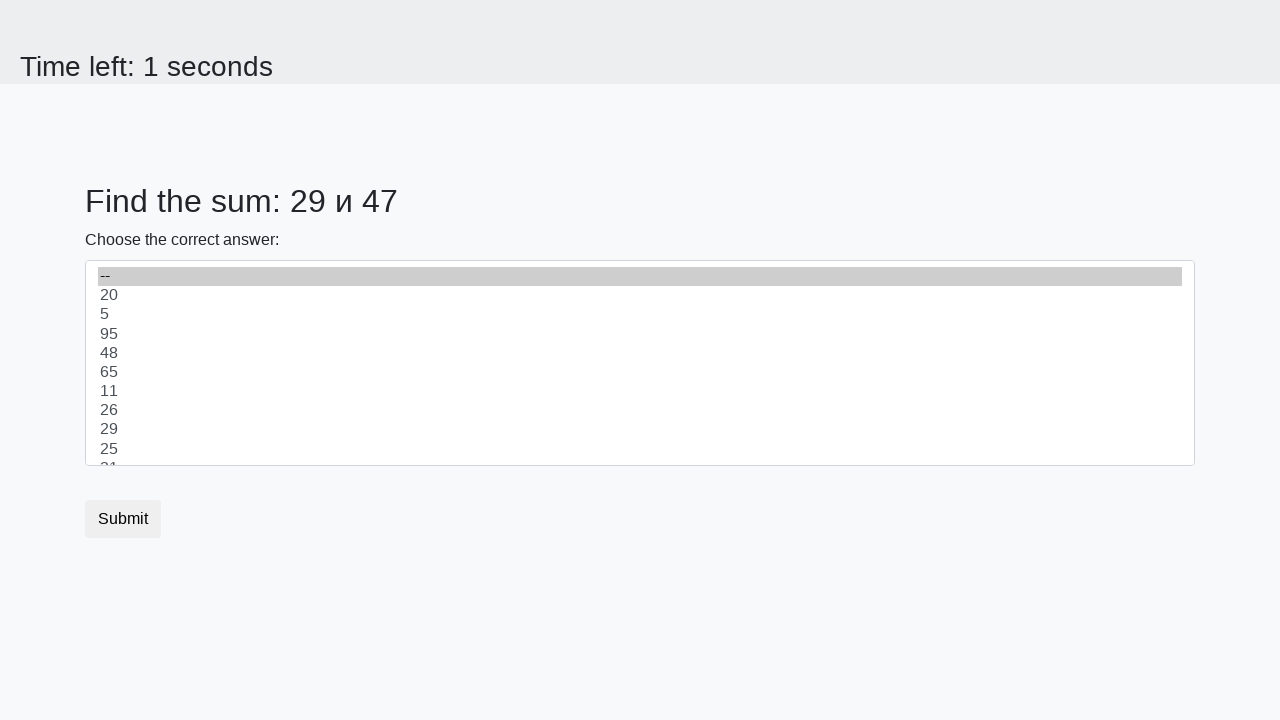